Tests basic HTML form controls by filling a registration form with name, gender selection, language preferences, and submitting the form

Starting URL: https://www.hyrtutorials.com/p/basic-controls.html

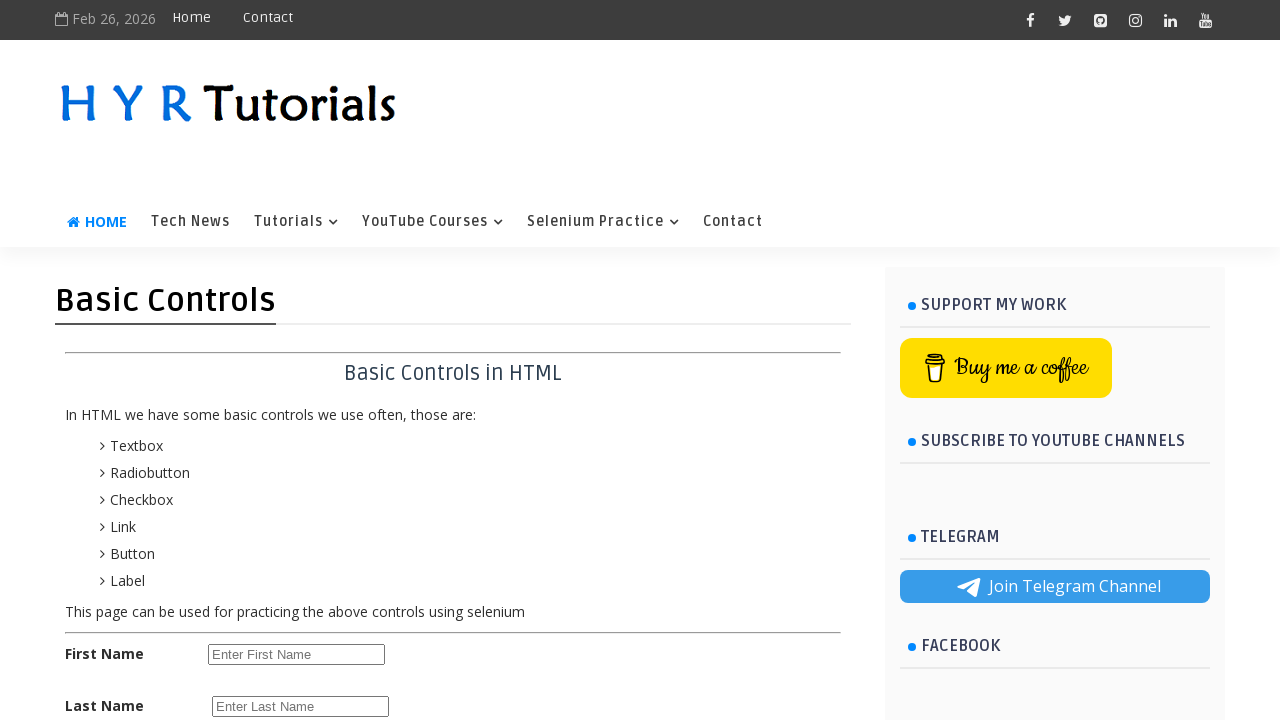

Filled first name field with 'James' on #firstName
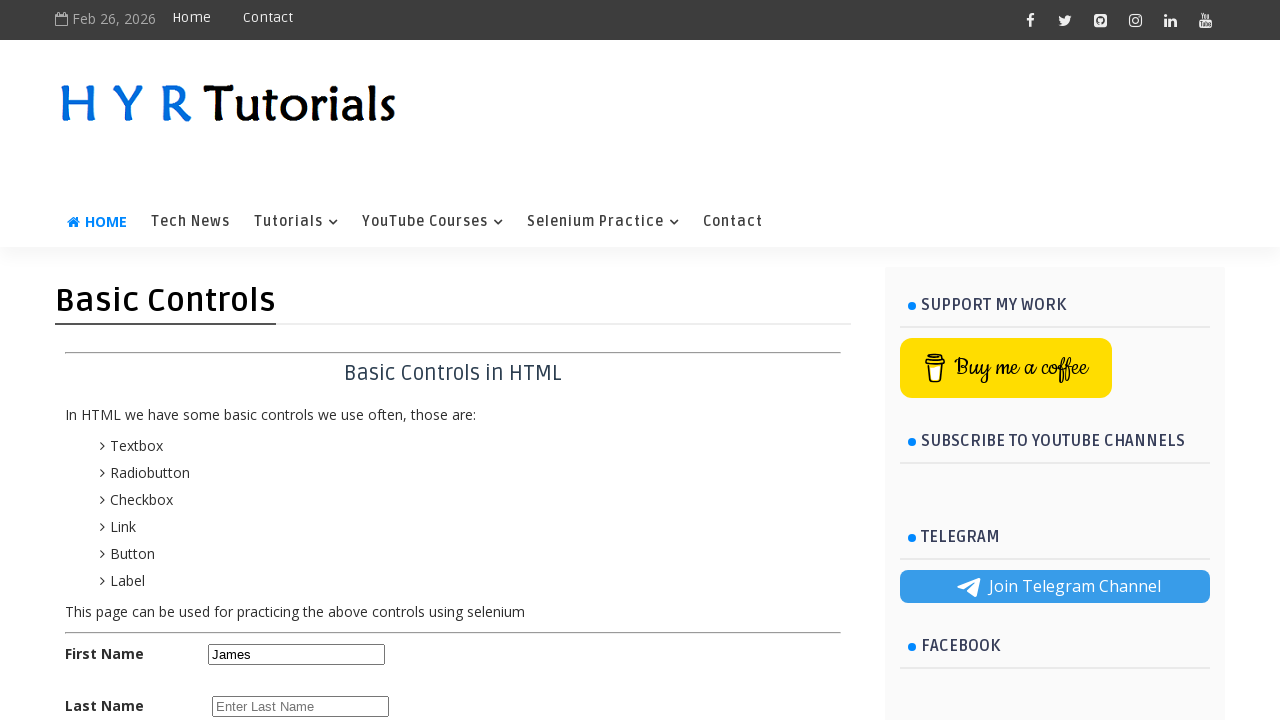

Selected female radio button for gender at (286, 426) on #femalerb
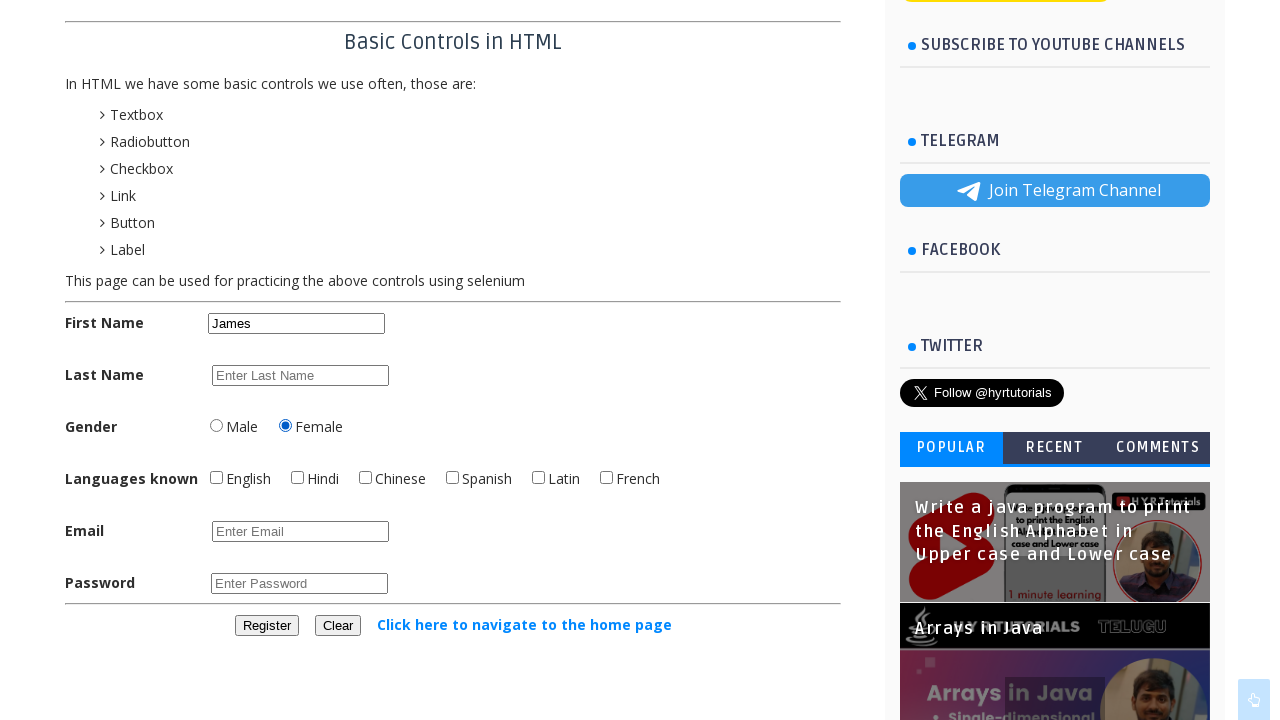

Checked Hindi language checkbox at (298, 478) on #hindichbx
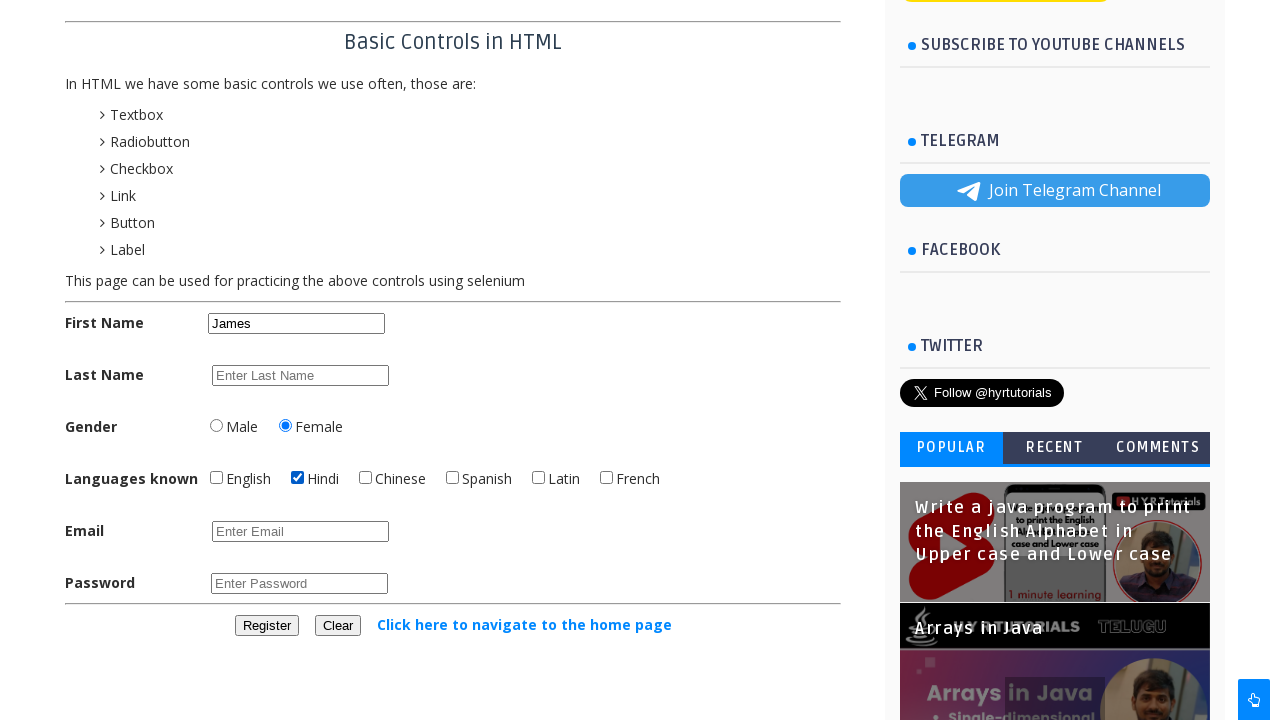

Checked Chinese language checkbox at (366, 478) on #chinesechbx
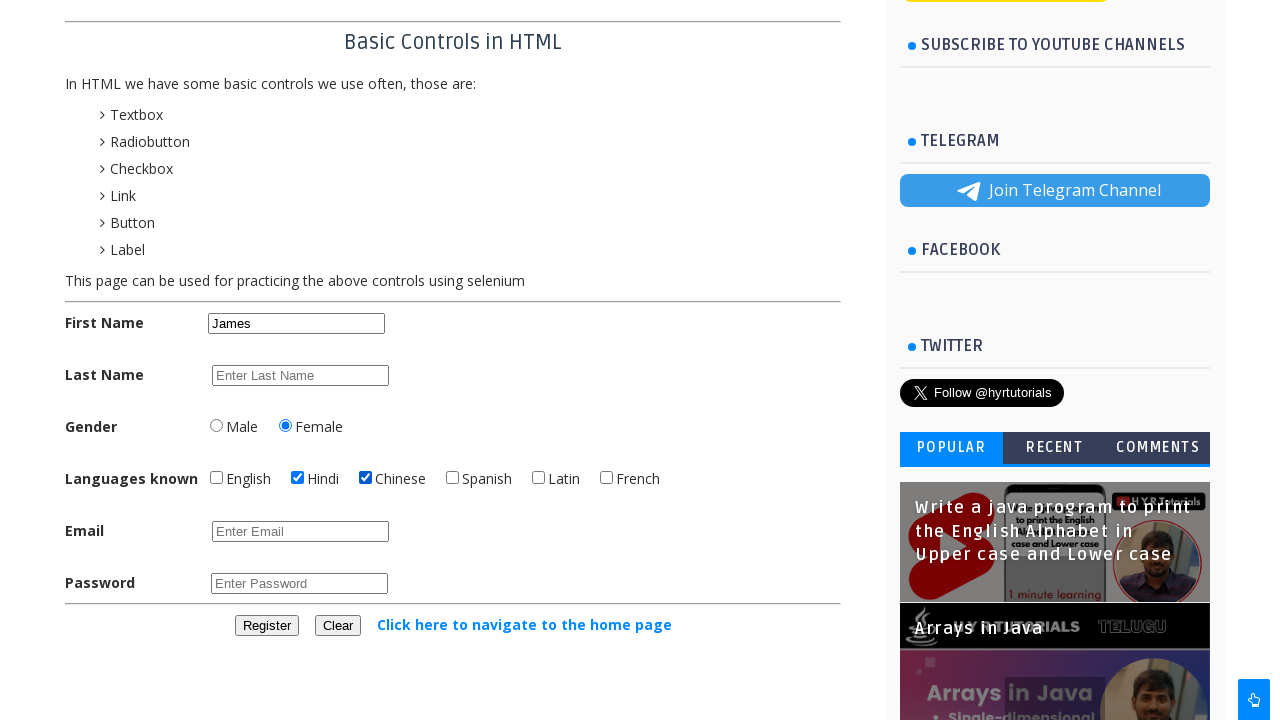

Clicked register button to submit form at (266, 626) on #registerbtn
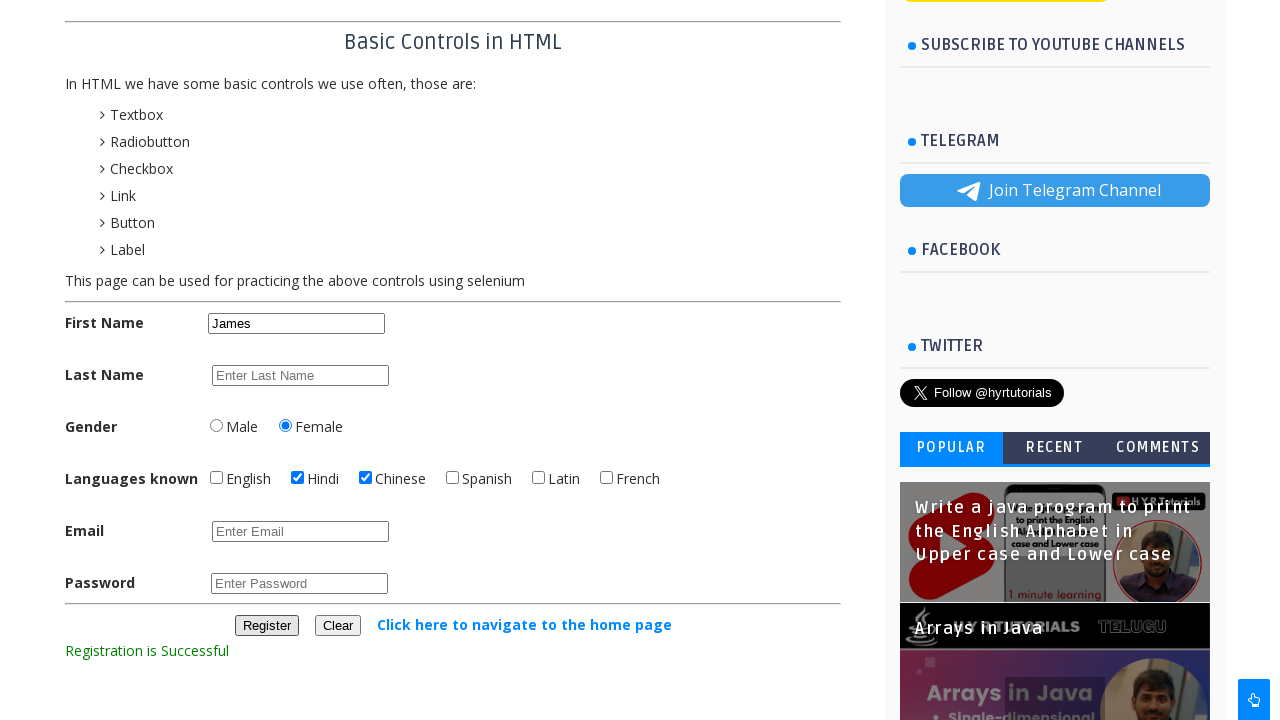

Form submission successful - confirmation label appeared
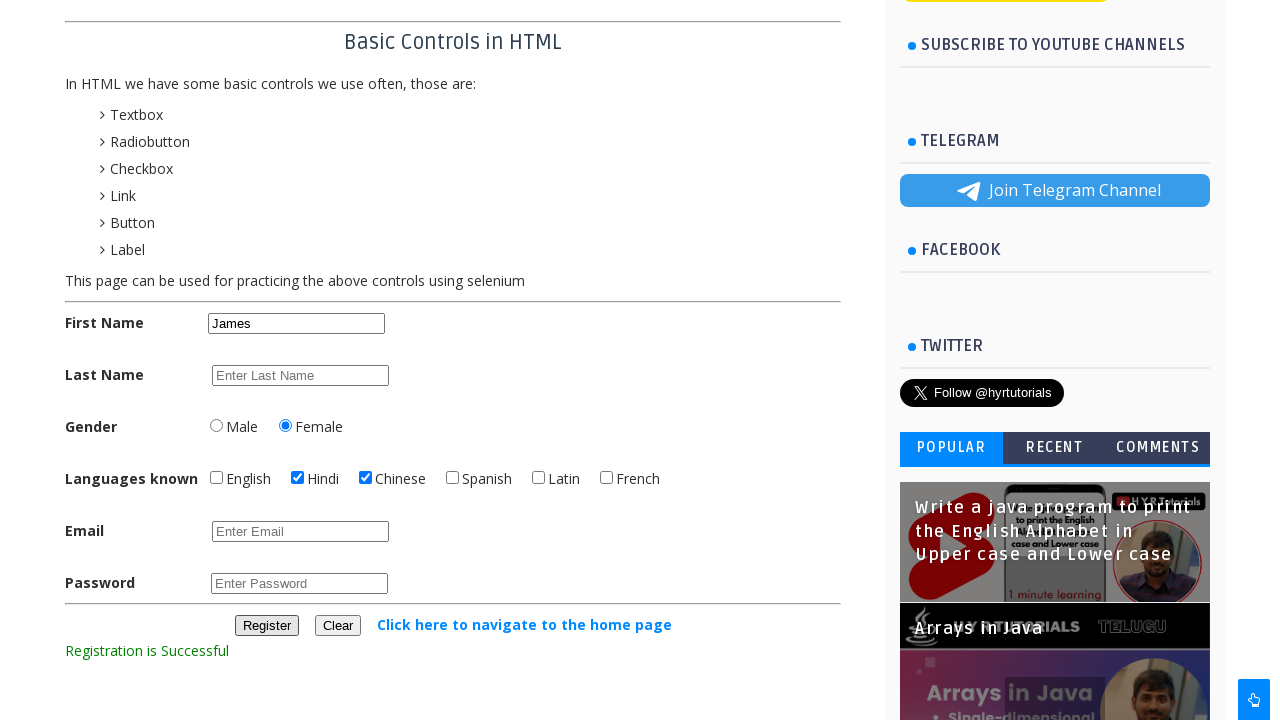

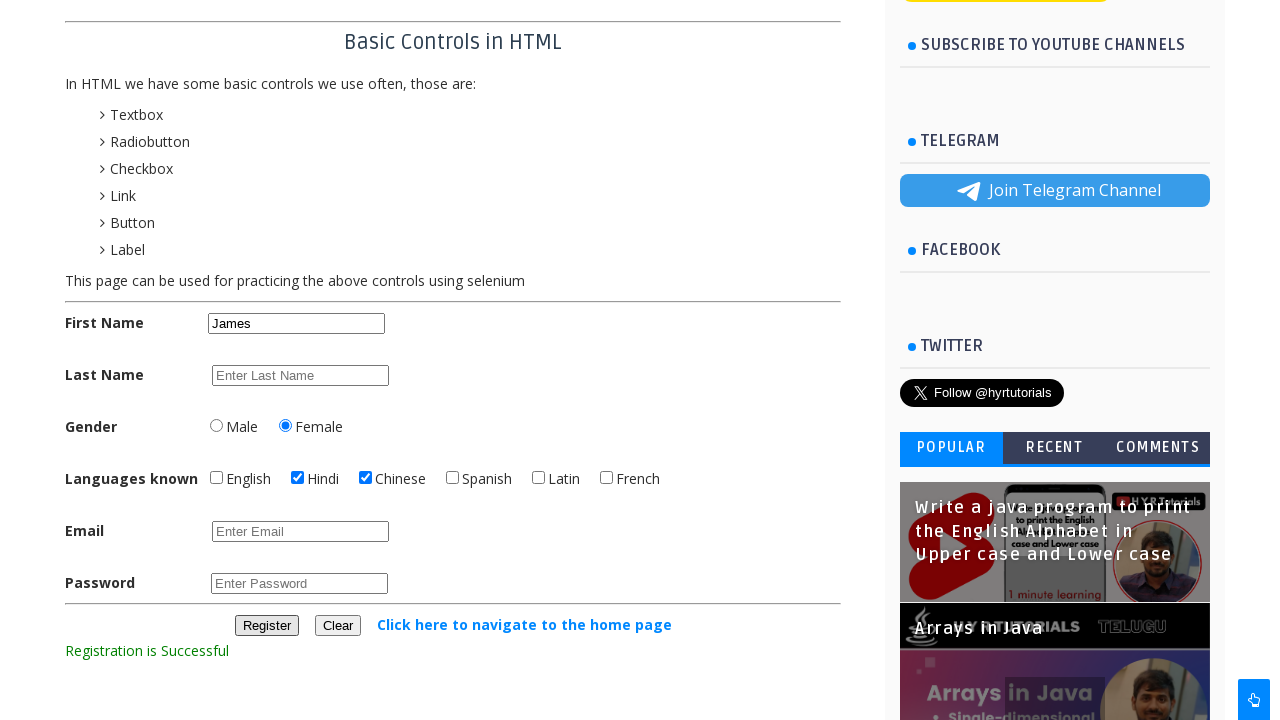